Tests right-click (context menu) functionality by performing a context click on a specified element

Starting URL: https://swisnl.github.io/jQuery-contextMenu/demo.html

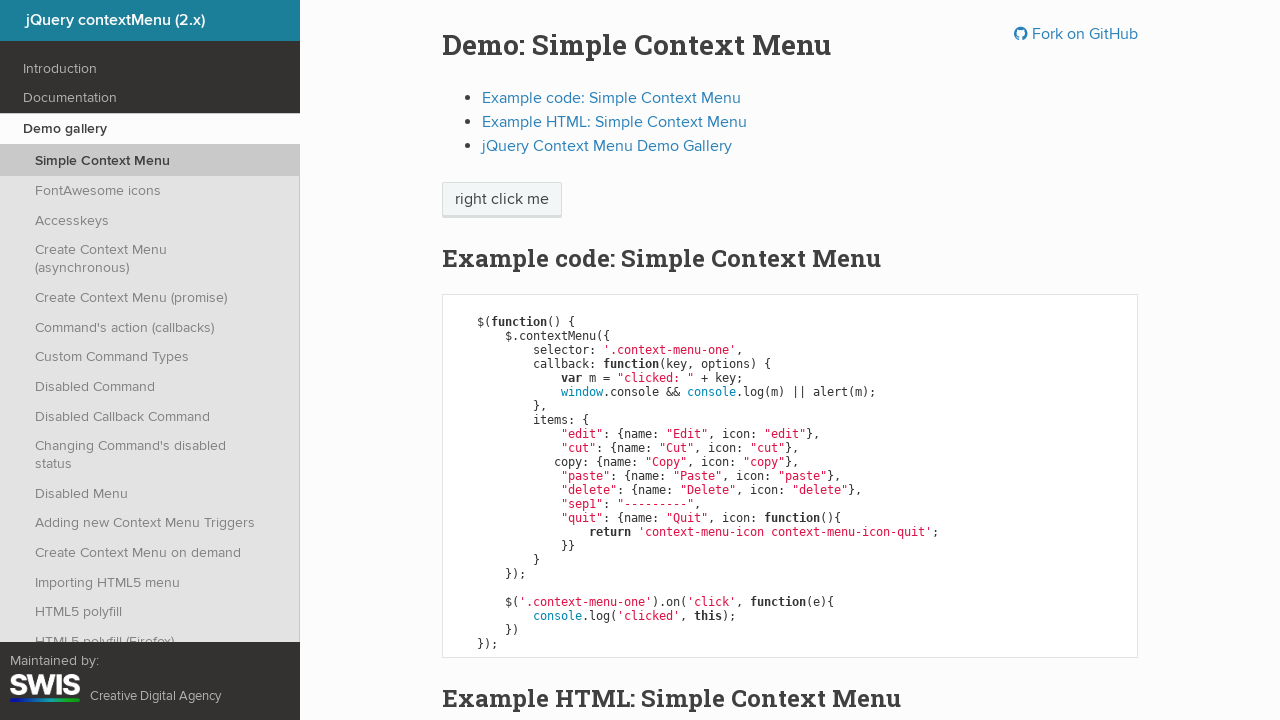

Located the 'right click me' element
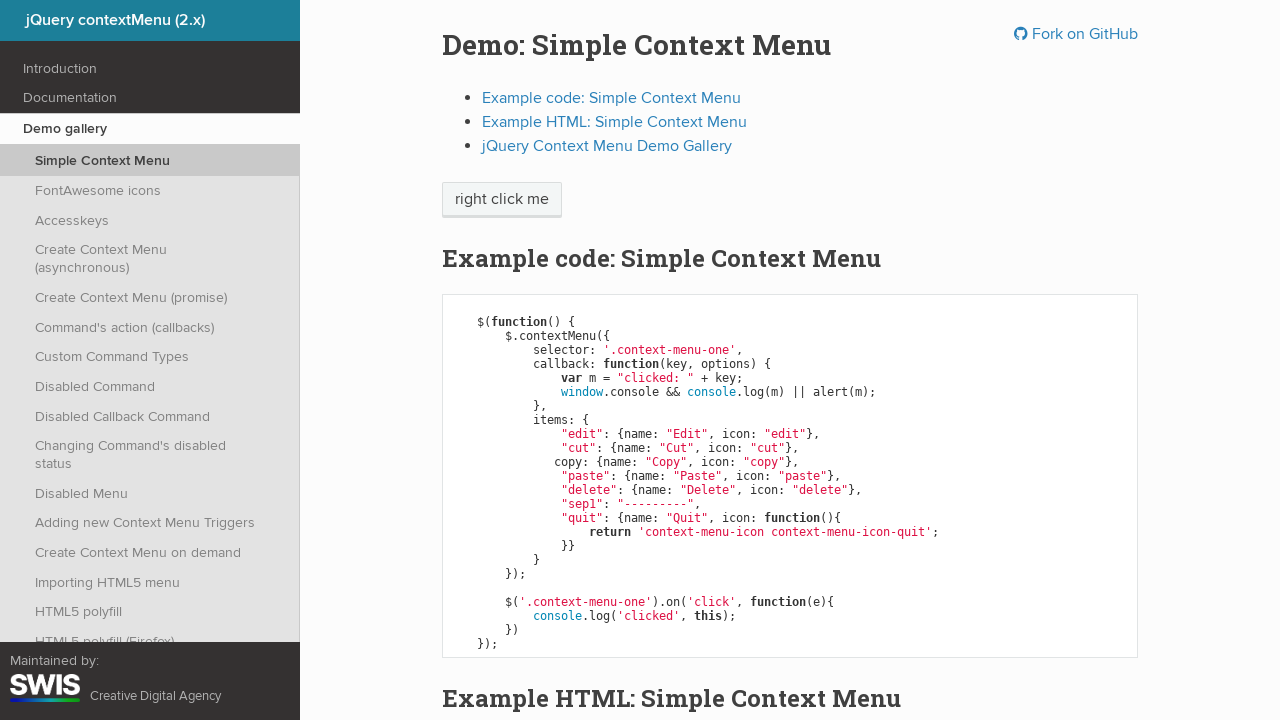

Performed right-click (context click) on the element at (502, 200) on xpath=//span[text()='right click me']
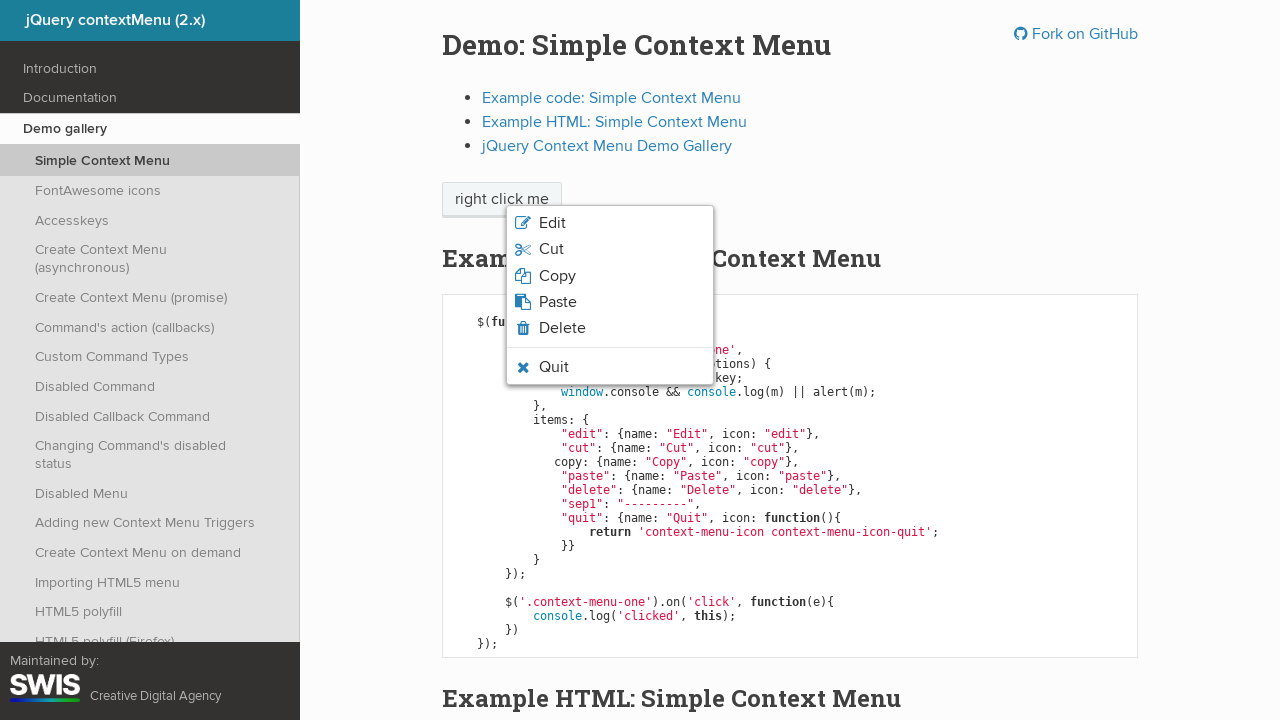

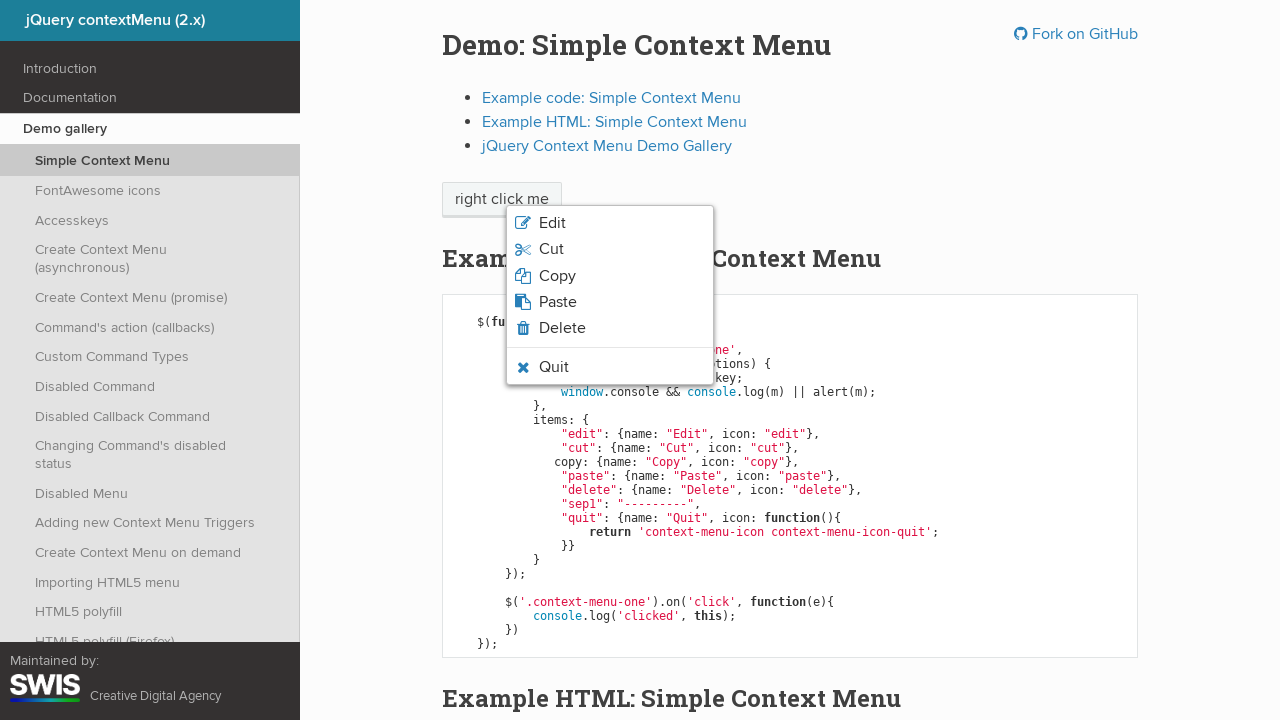